Tests the forgot password functionality by submitting an email address and verifying the response page

Starting URL: https://the-internet.herokuapp.com/forgot_password

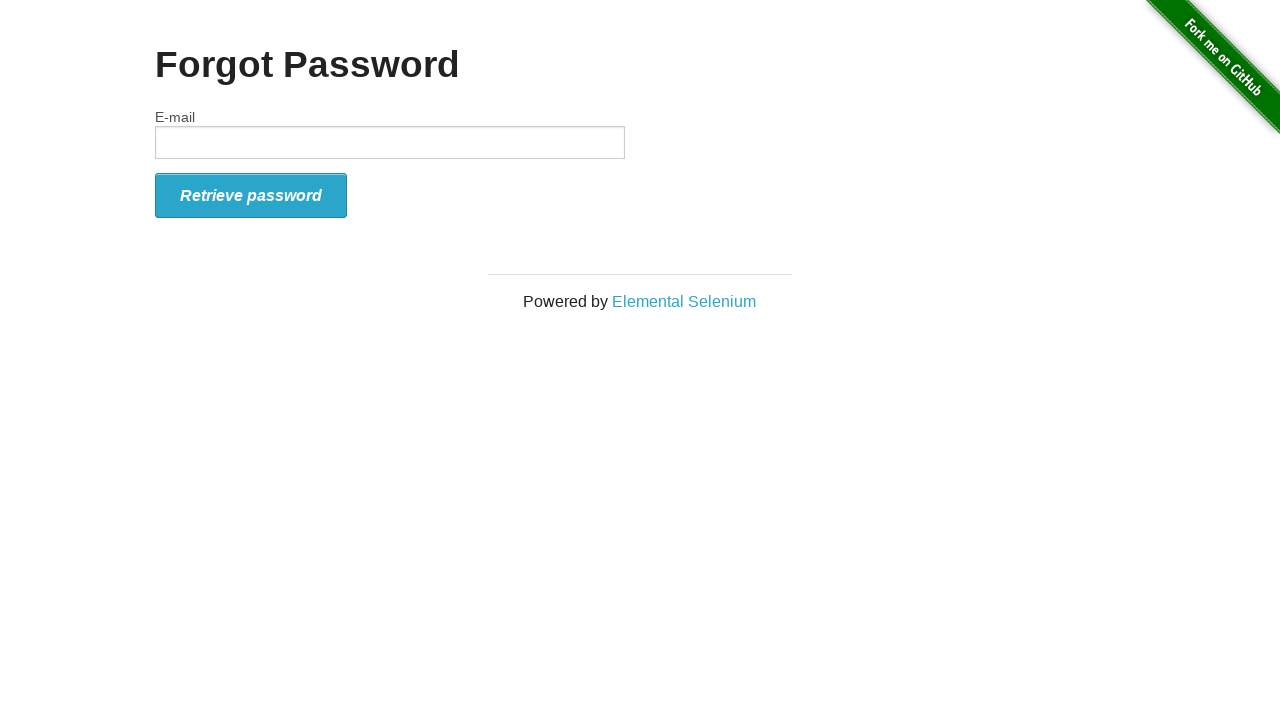

Filled email field with 'test@gmail.com' on #email
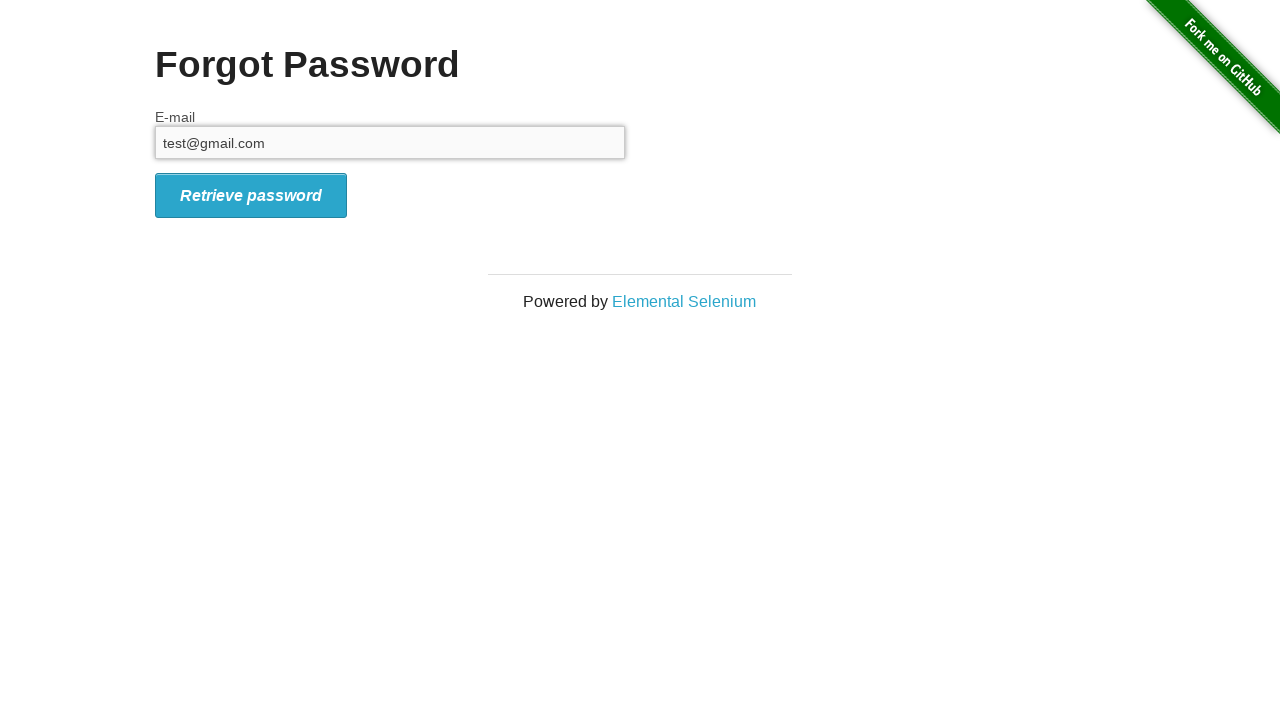

Clicked Retrieve password button at (251, 195) on #form_submit
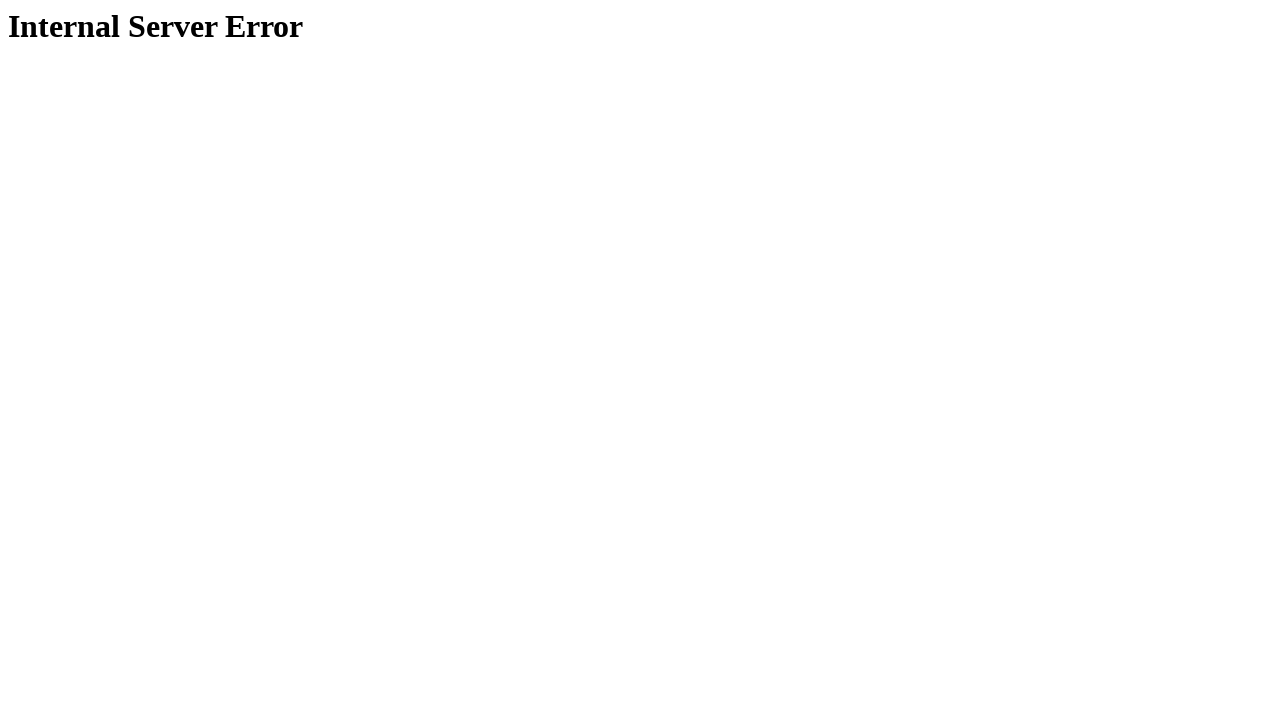

Response page loaded and h1 header element is visible
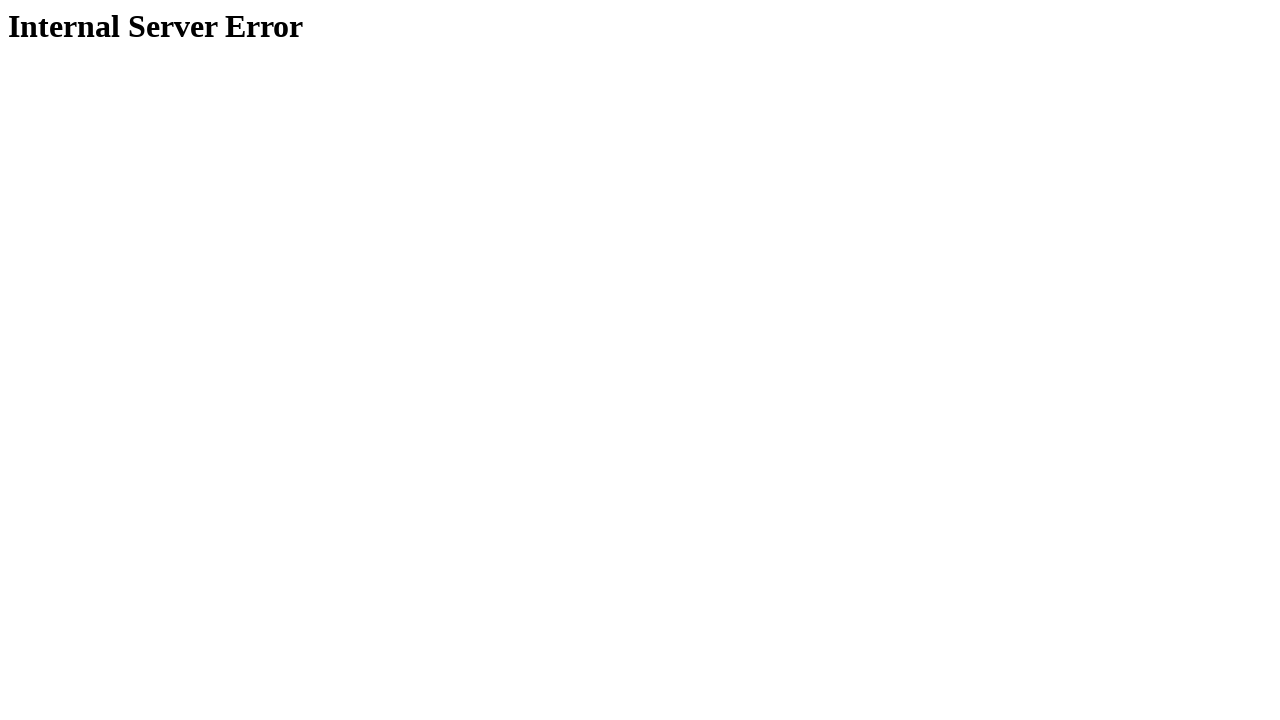

Retrieved header text: 'Internal Server Error'
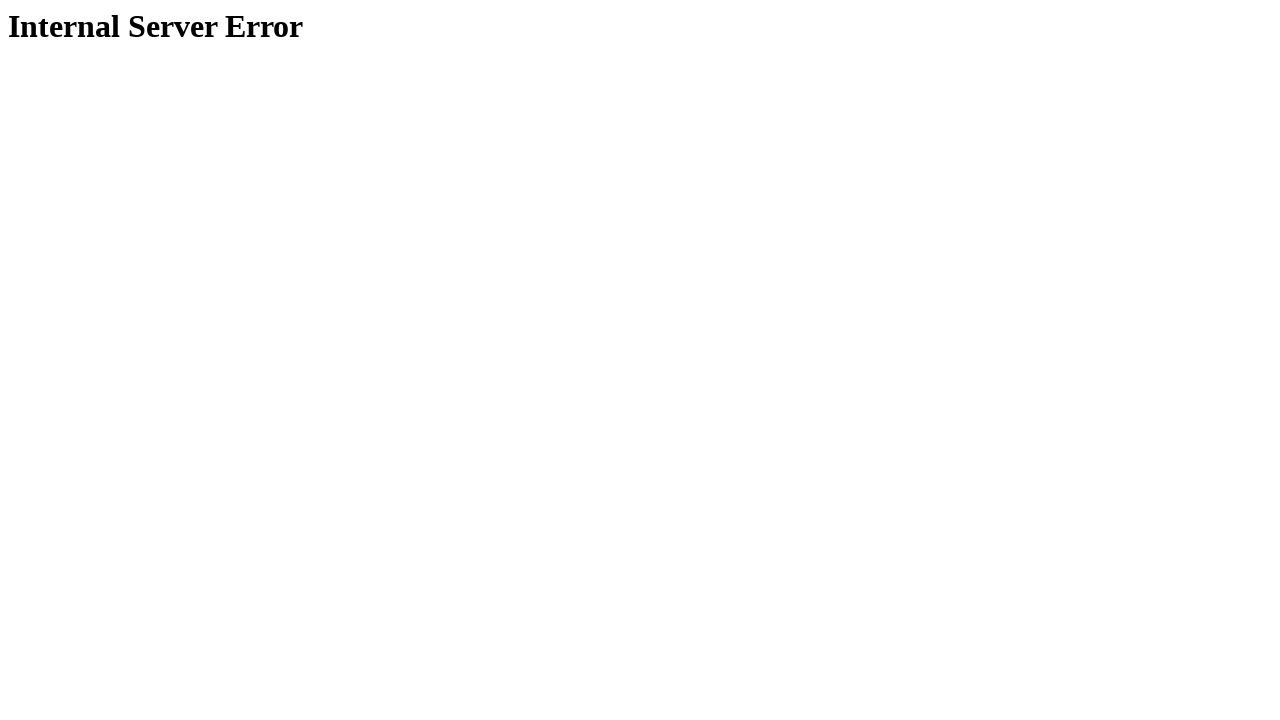

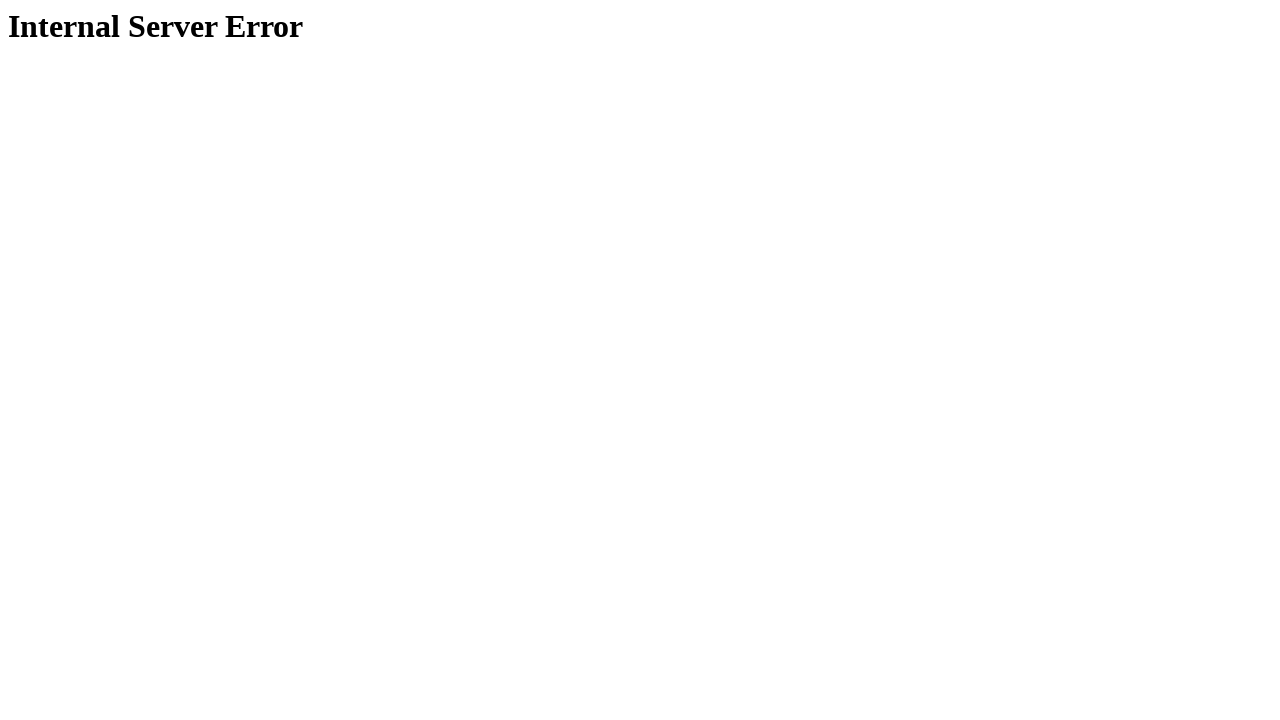